Navigates to Broken Images page and checks if images are loaded by iterating through all img elements

Starting URL: https://the-internet.herokuapp.com/

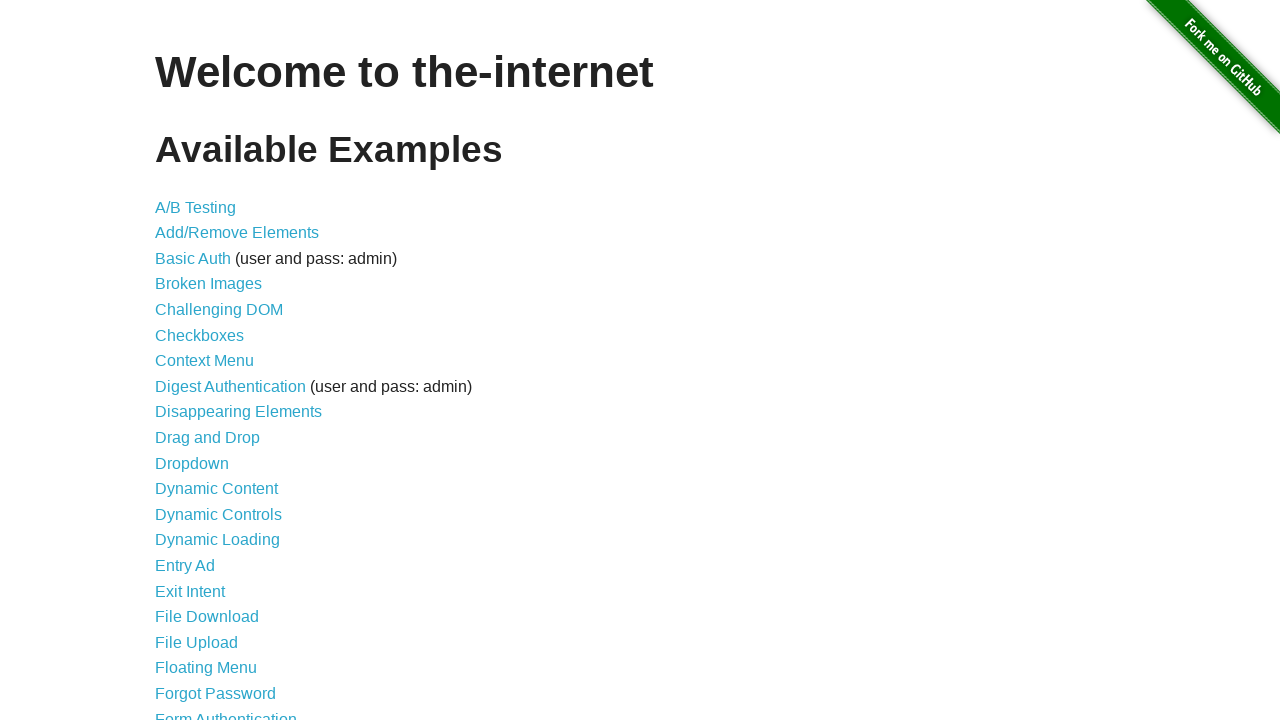

Clicked on Broken Images link at (208, 284) on a:has-text('Broken Images')
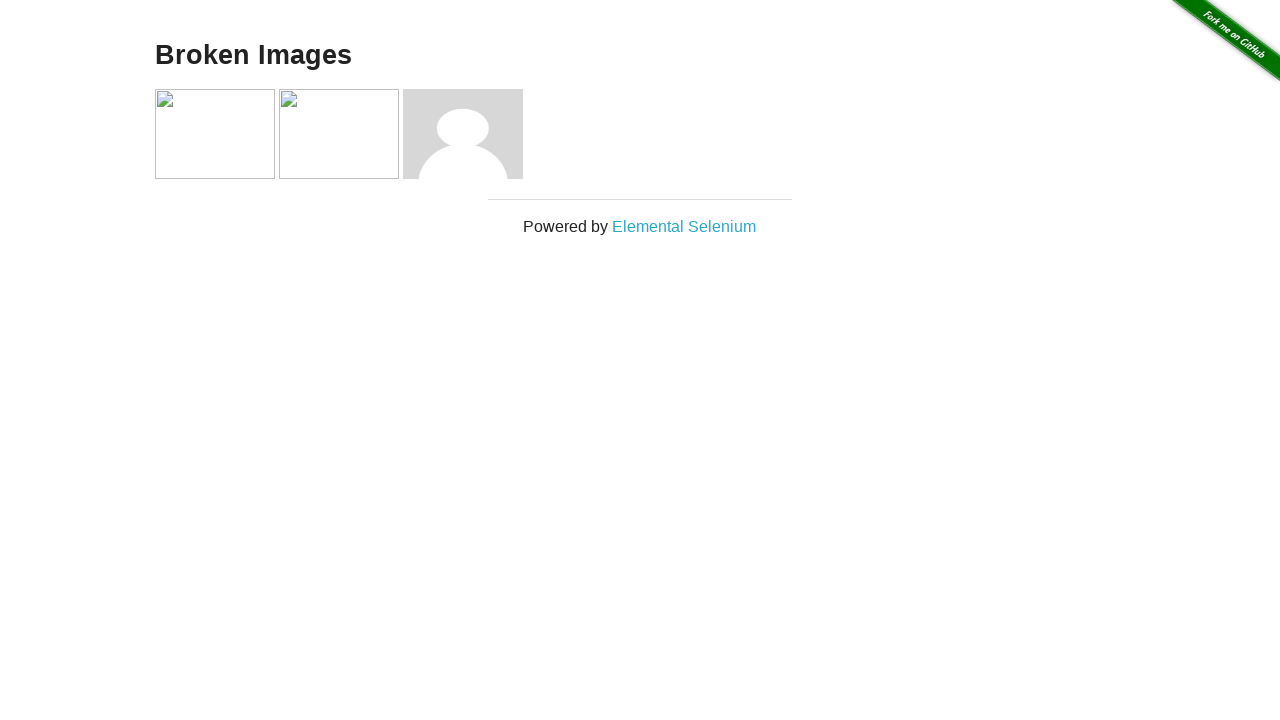

Images loaded on the page
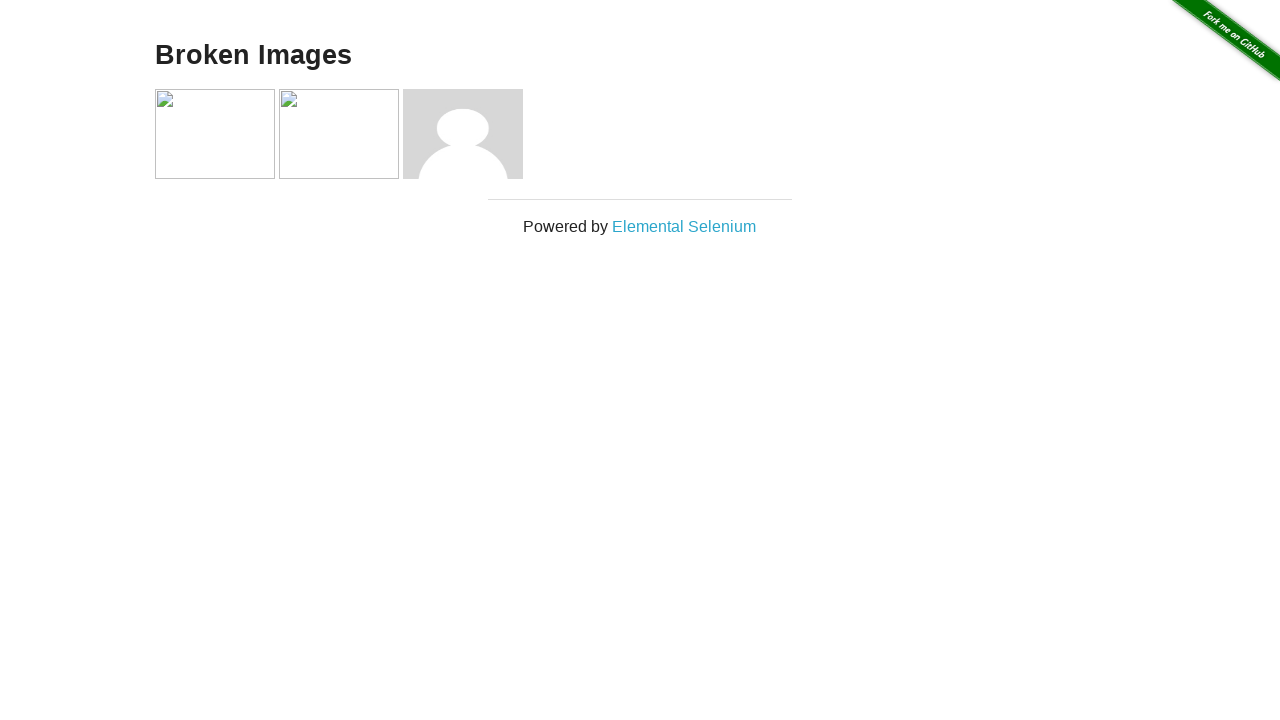

Found 4 images on the page
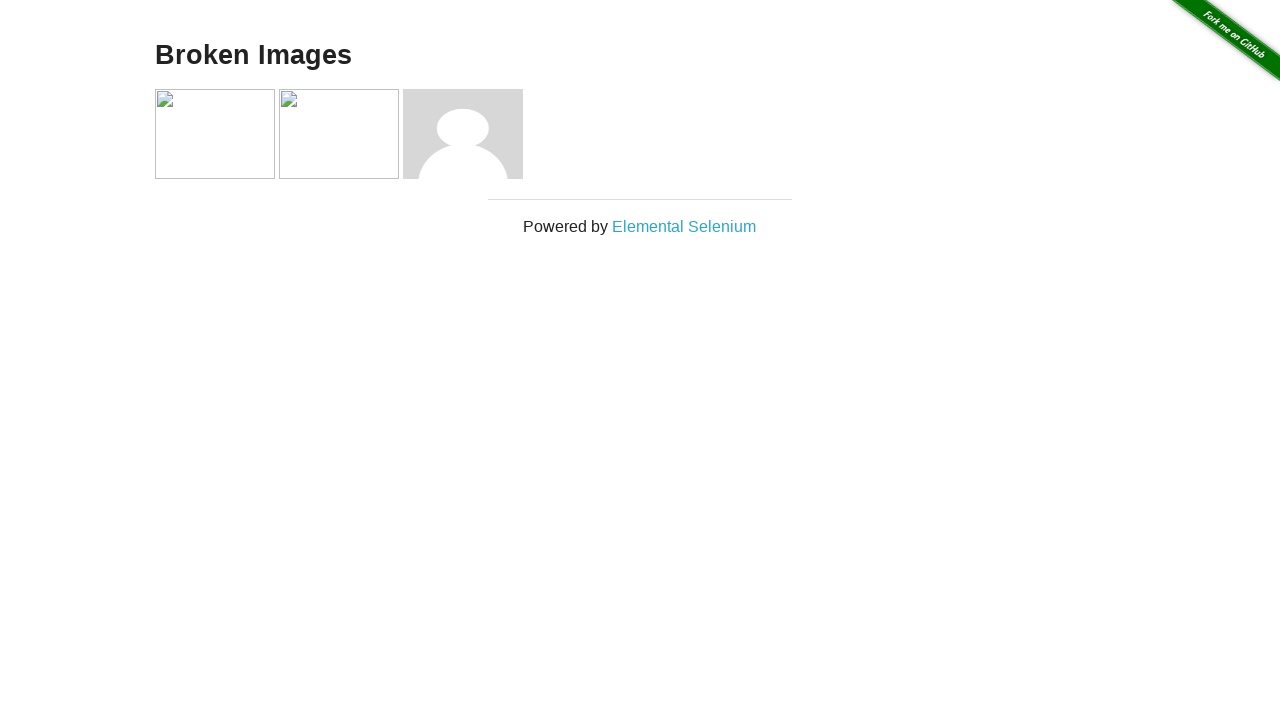

Checked image 1/4 - Loaded: True
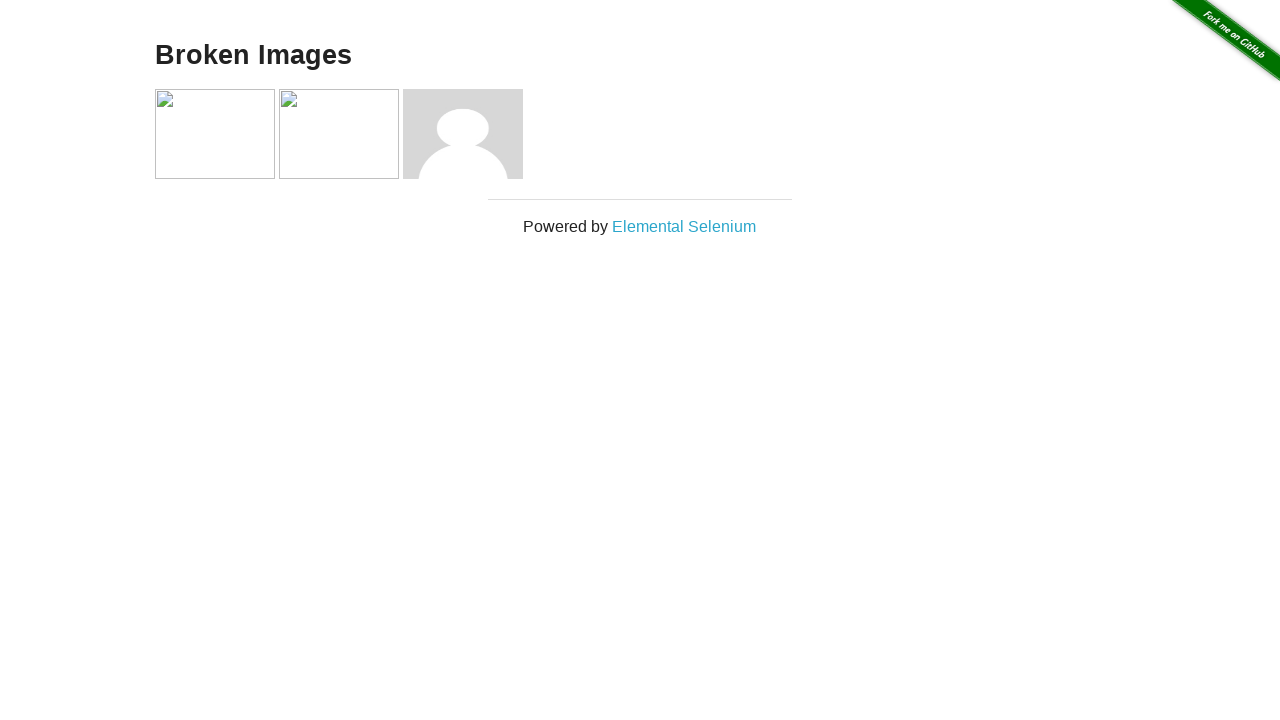

Checked image 2/4 - Loaded: False
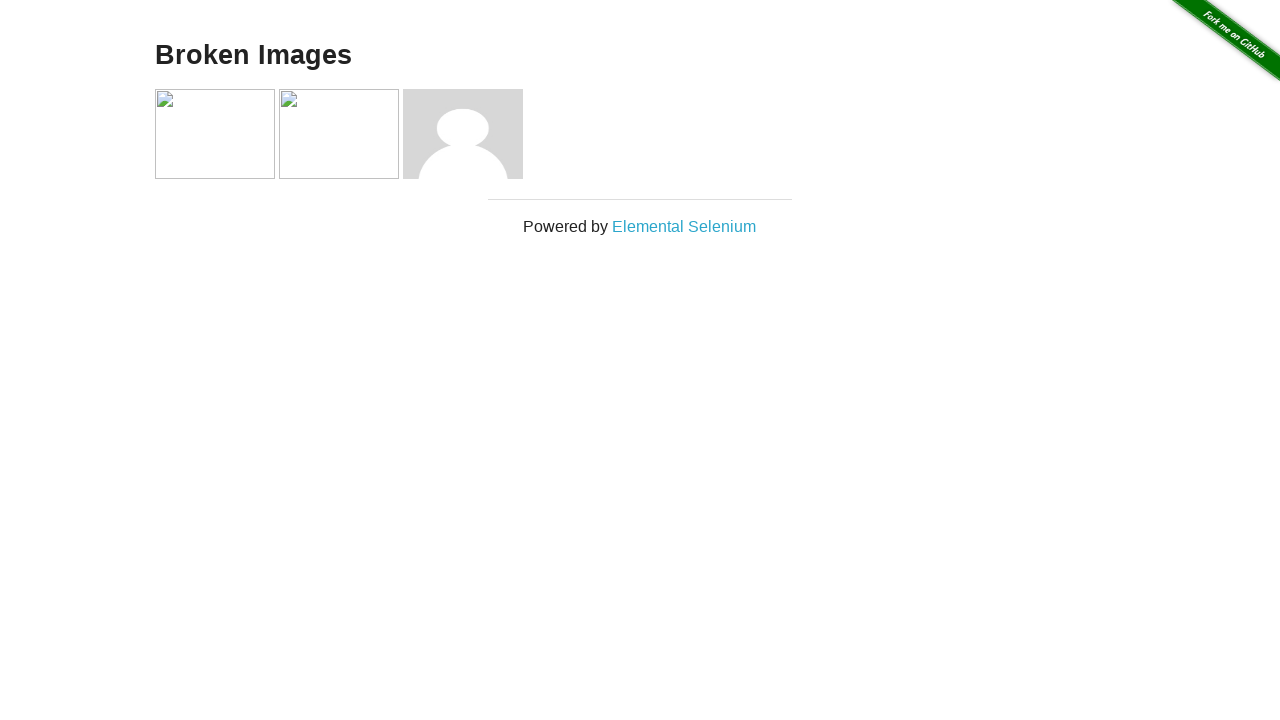

Checked image 3/4 - Loaded: False
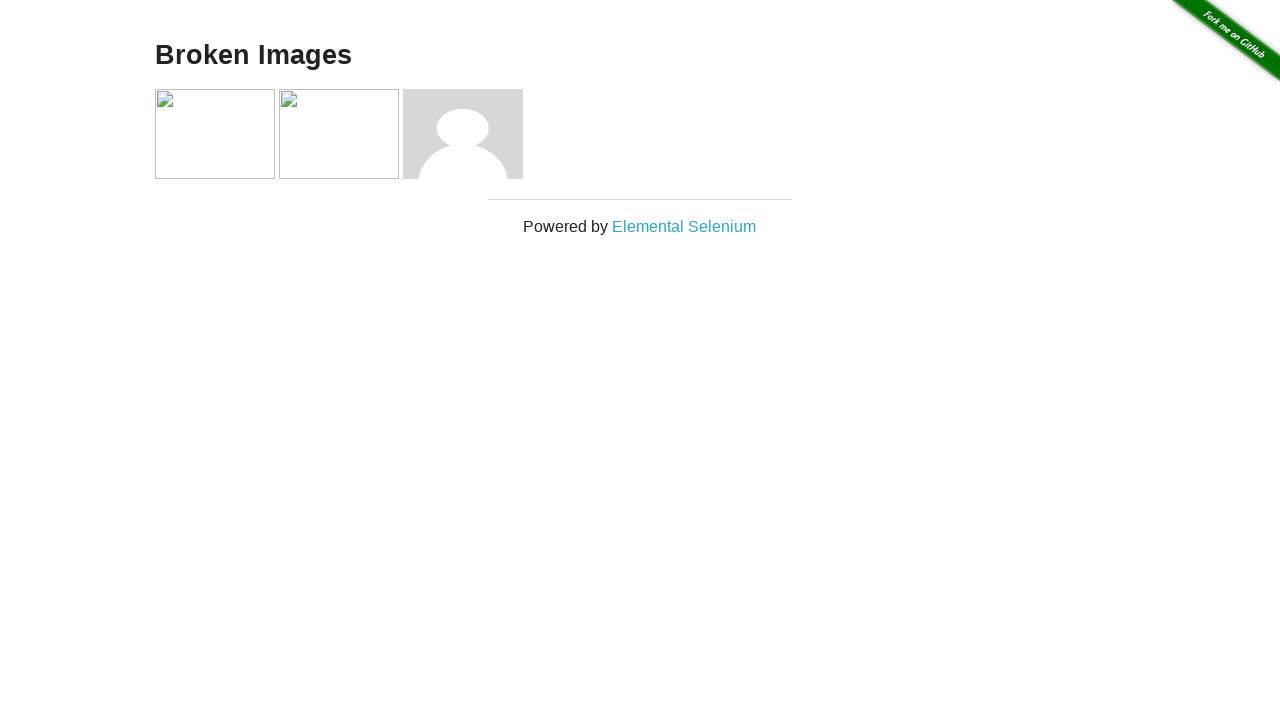

Checked image 4/4 - Loaded: True
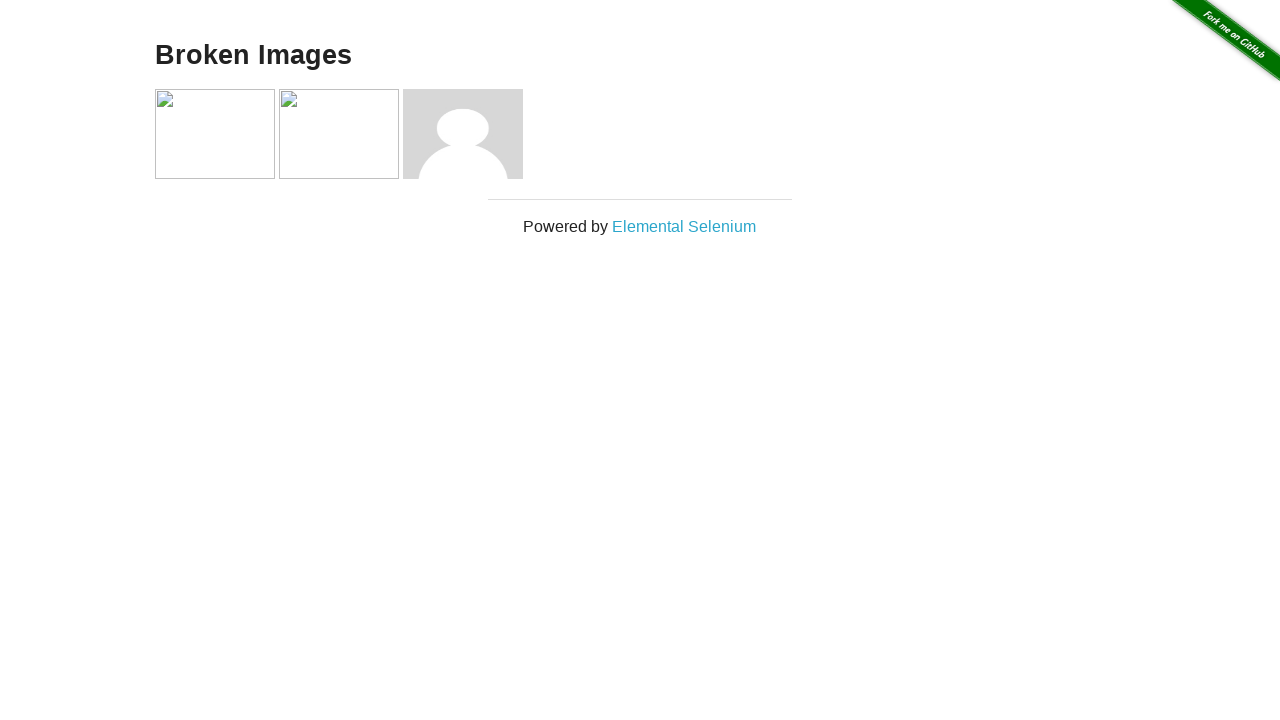

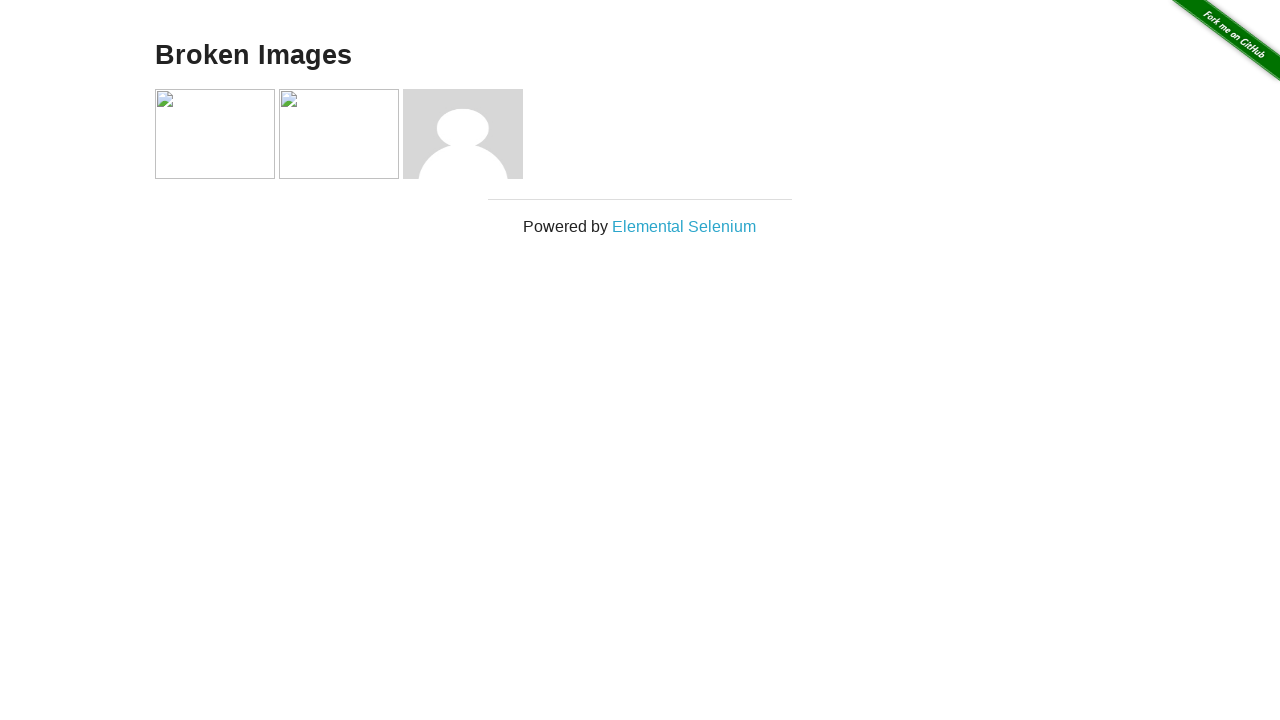